Tests dropdown selection functionality by selecting year, month, and day from three different dropdown menus

Starting URL: https://testcenter.techproeducation.com/index.php?page=dropdown

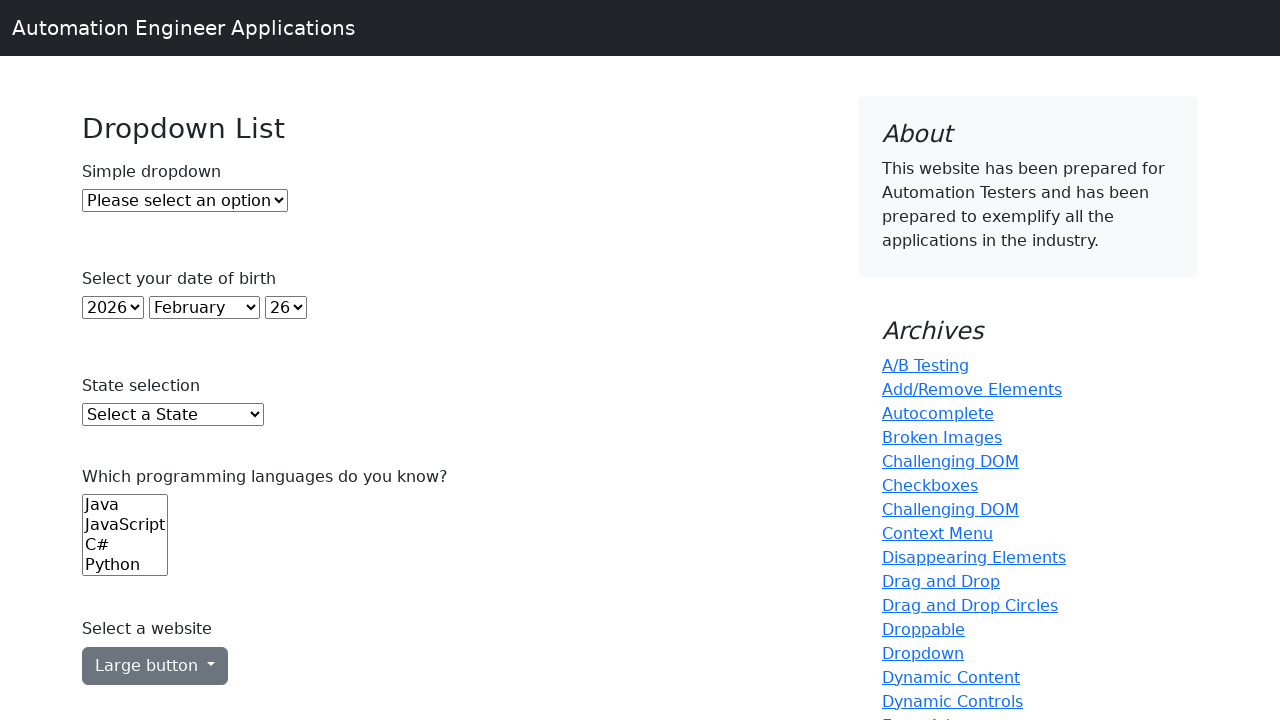

Selected year 2020 from year dropdown on #year
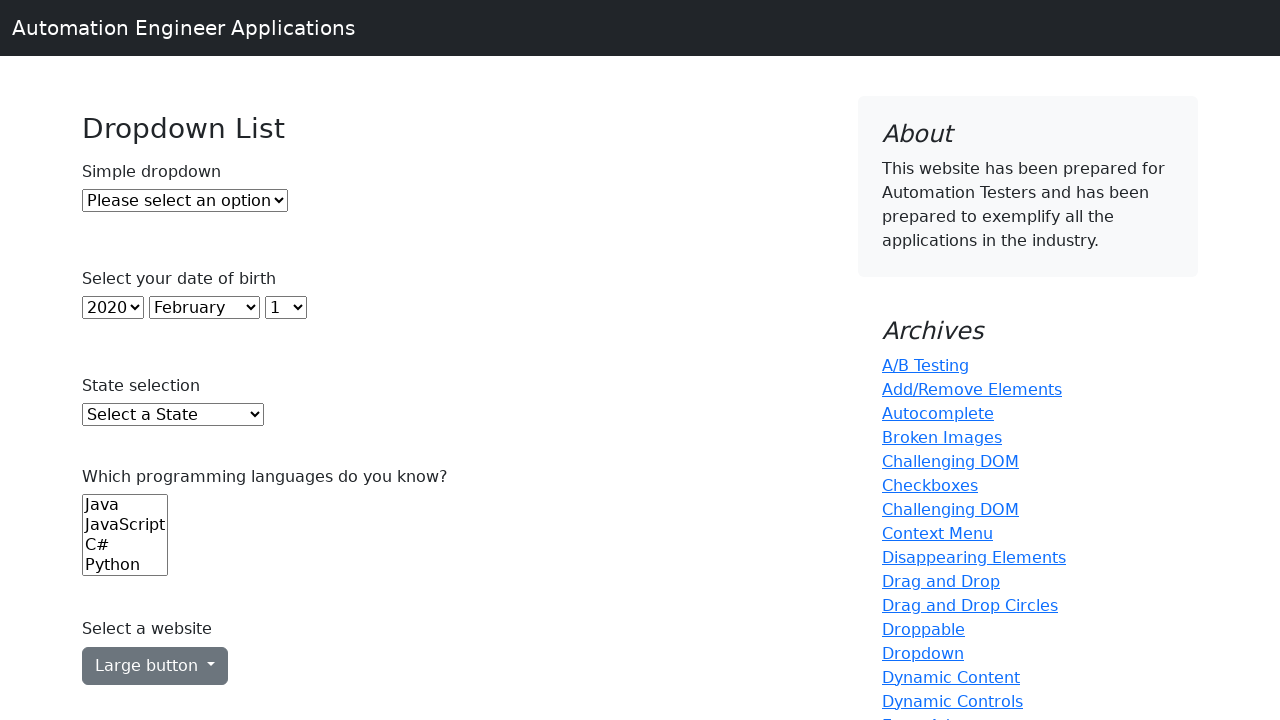

Selected August from month dropdown on #month
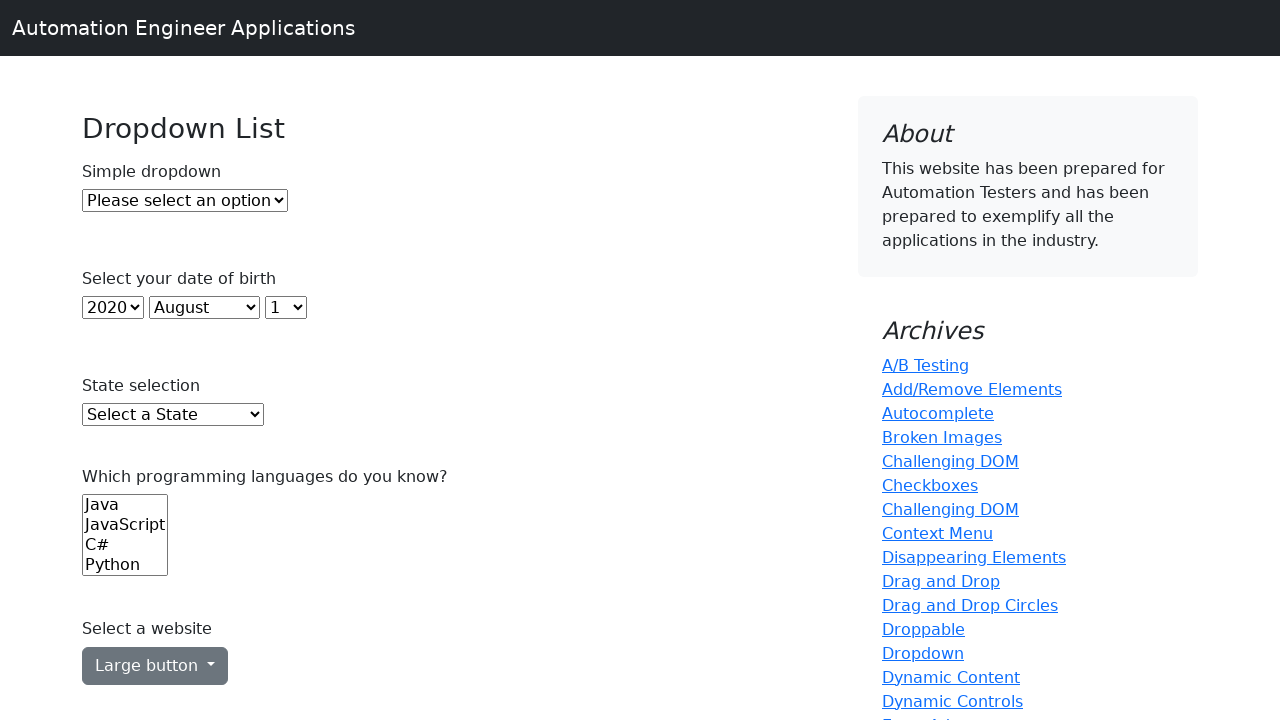

Selected day 5 from day dropdown on #day
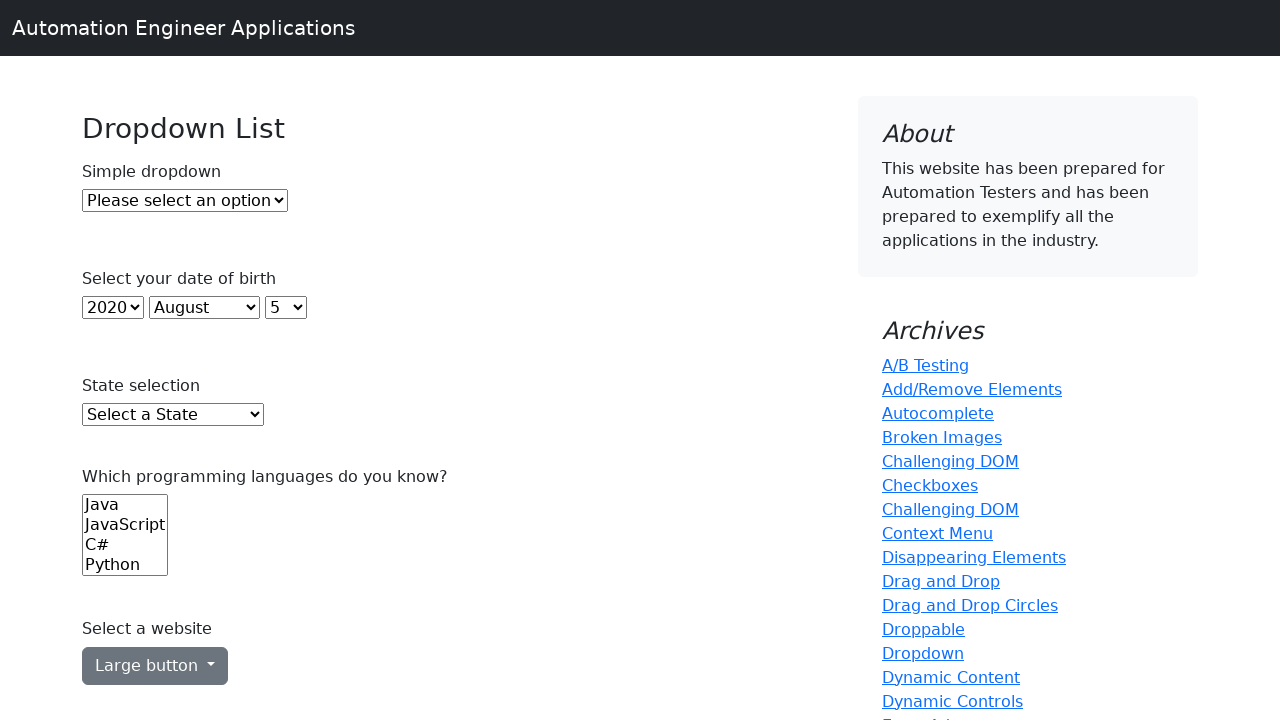

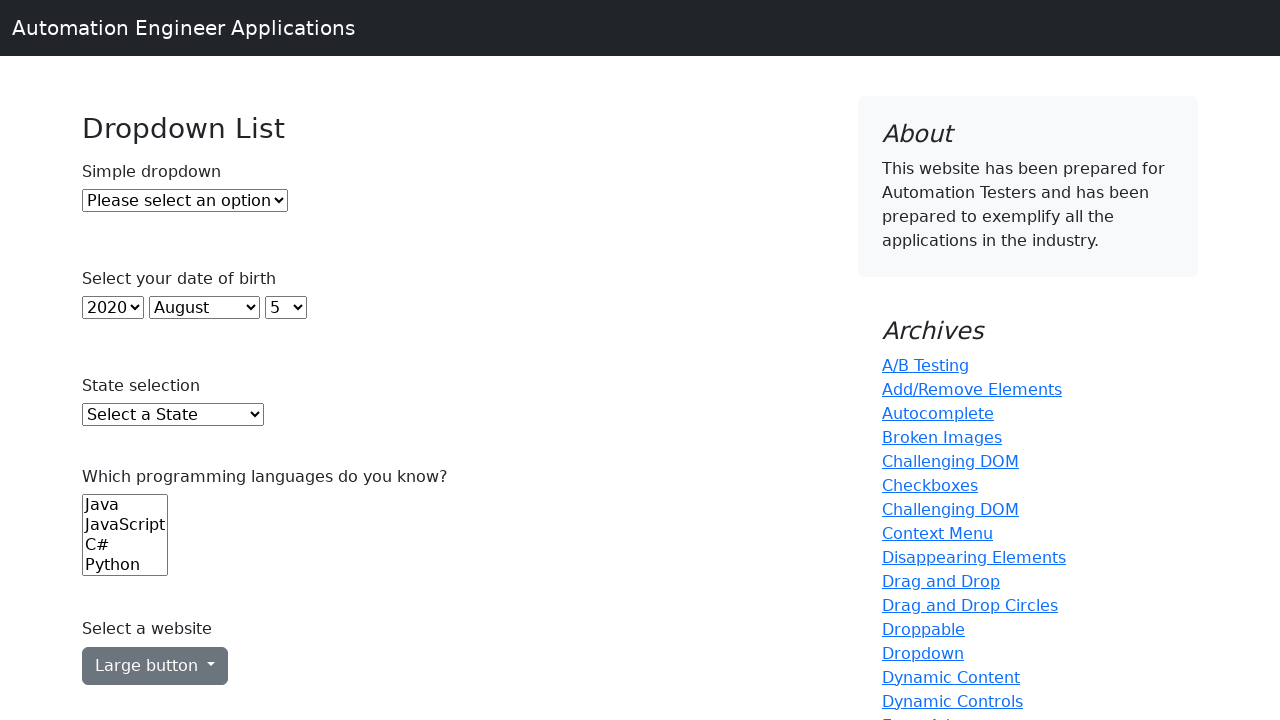